Tests visiting a user agent detection website and waits for the page to load, verifying the page renders correctly by taking a screenshot.

Starting URL: https://whatmyuseragent.com/

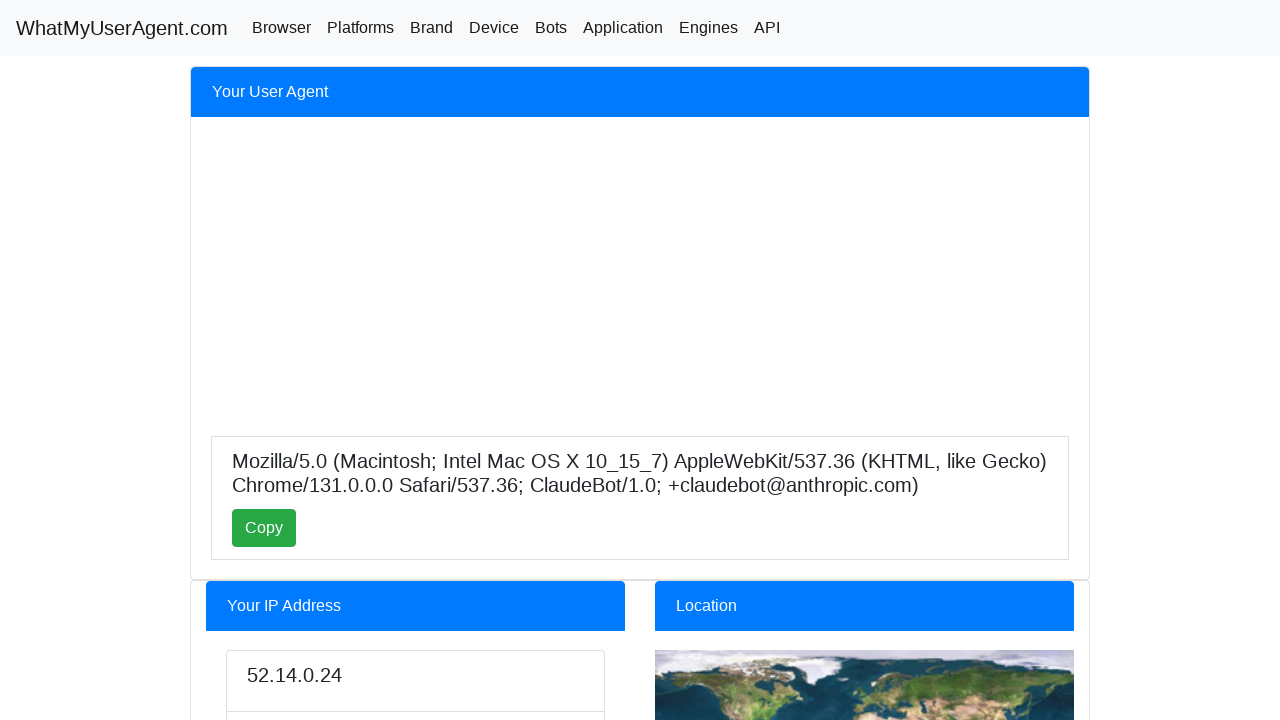

Waited 10 seconds for page content to fully load
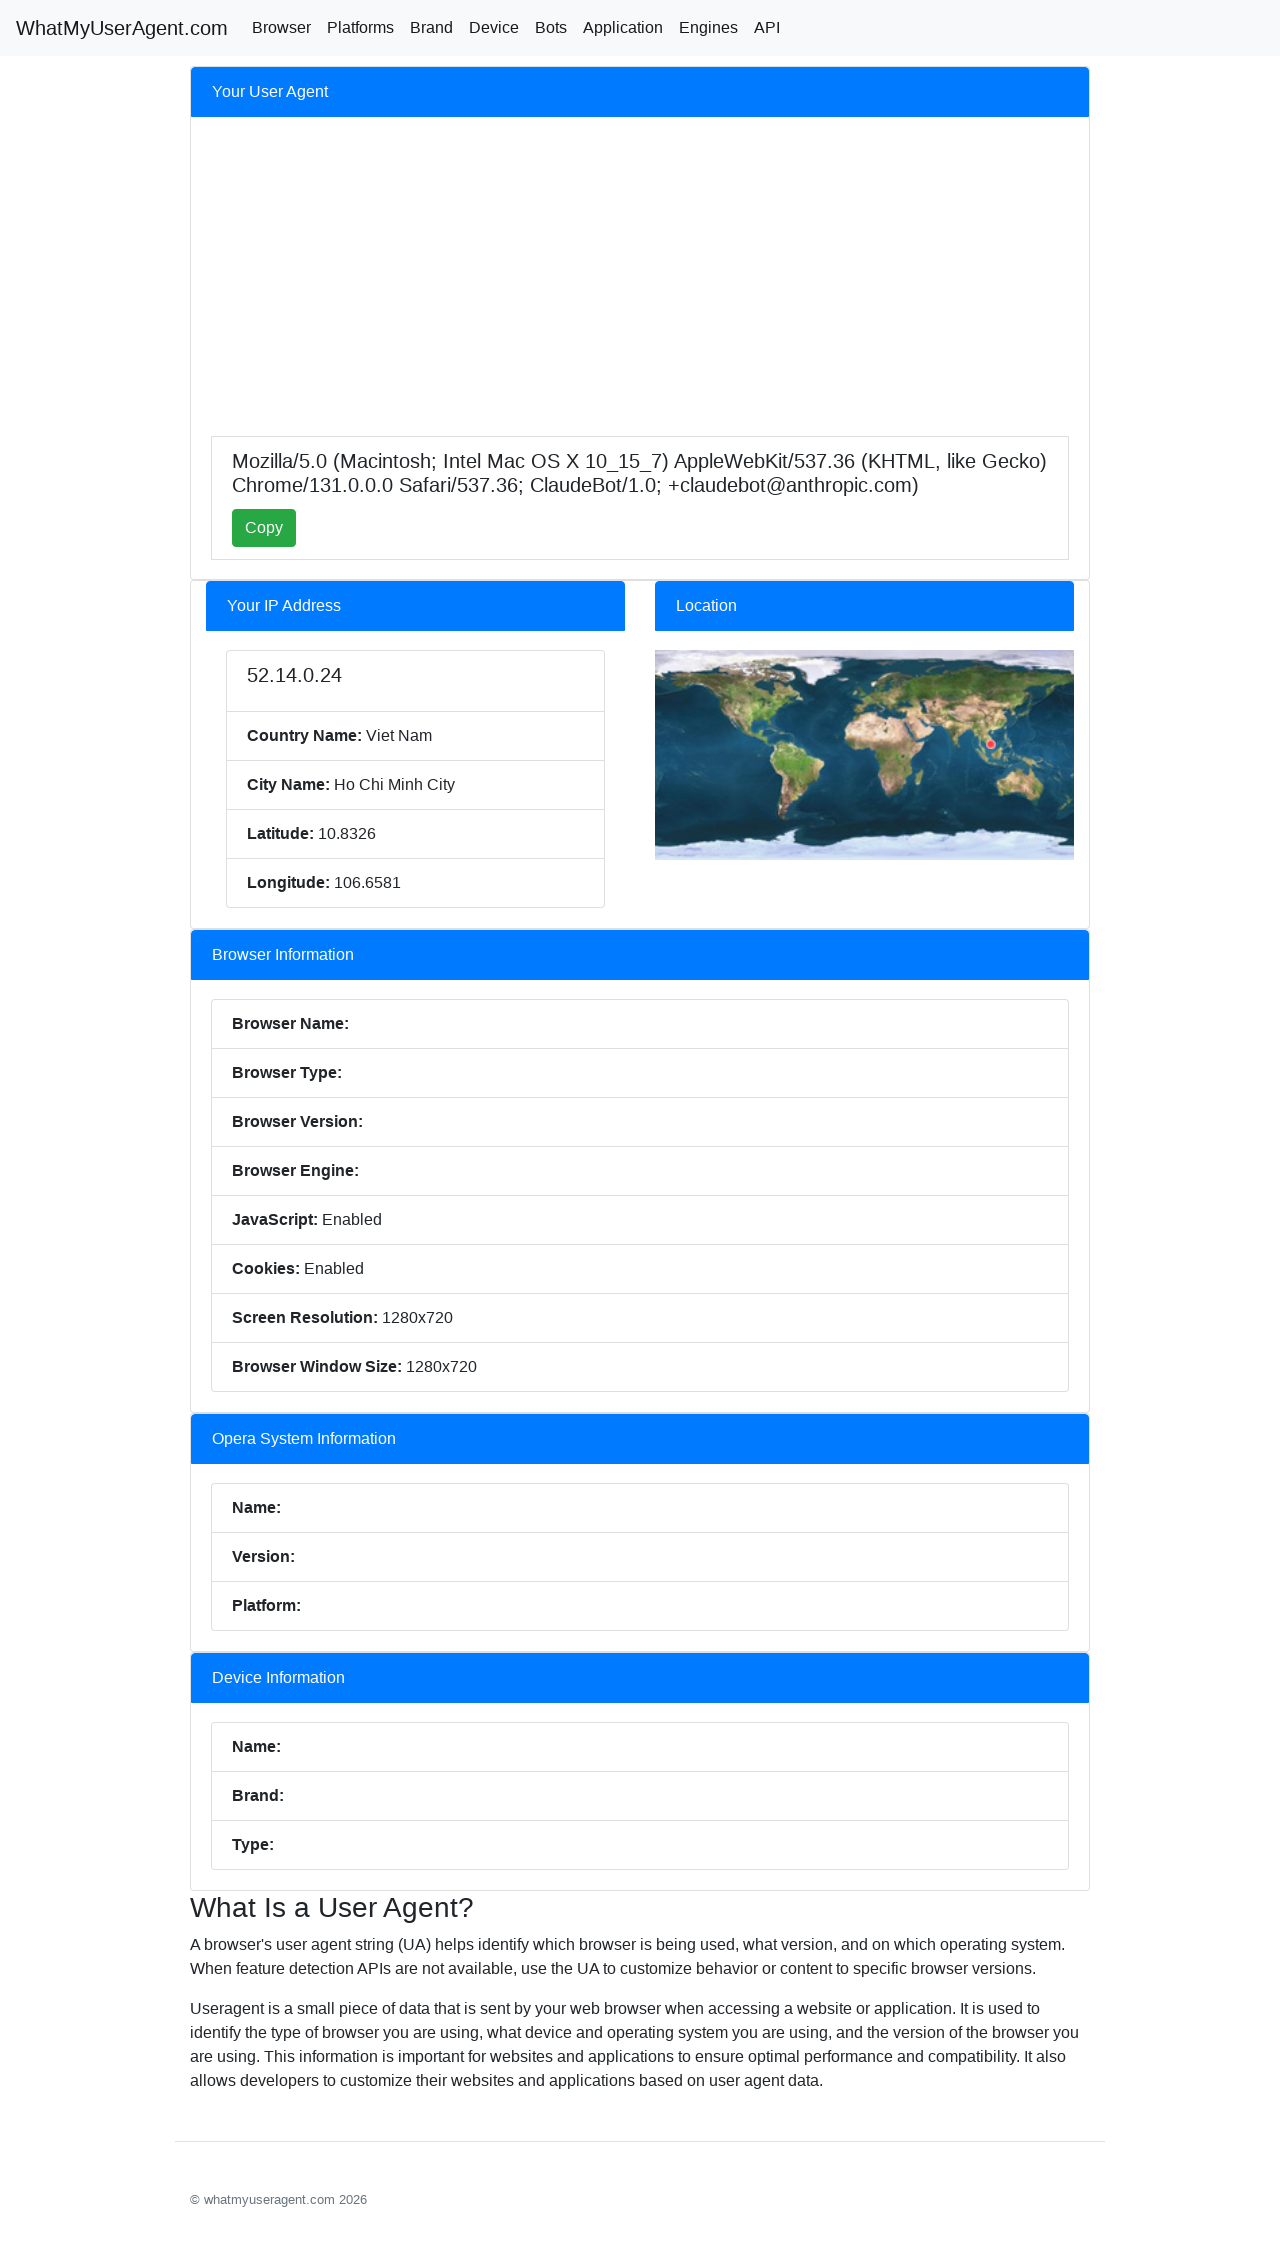

Captured full page screenshot to verify user agent display
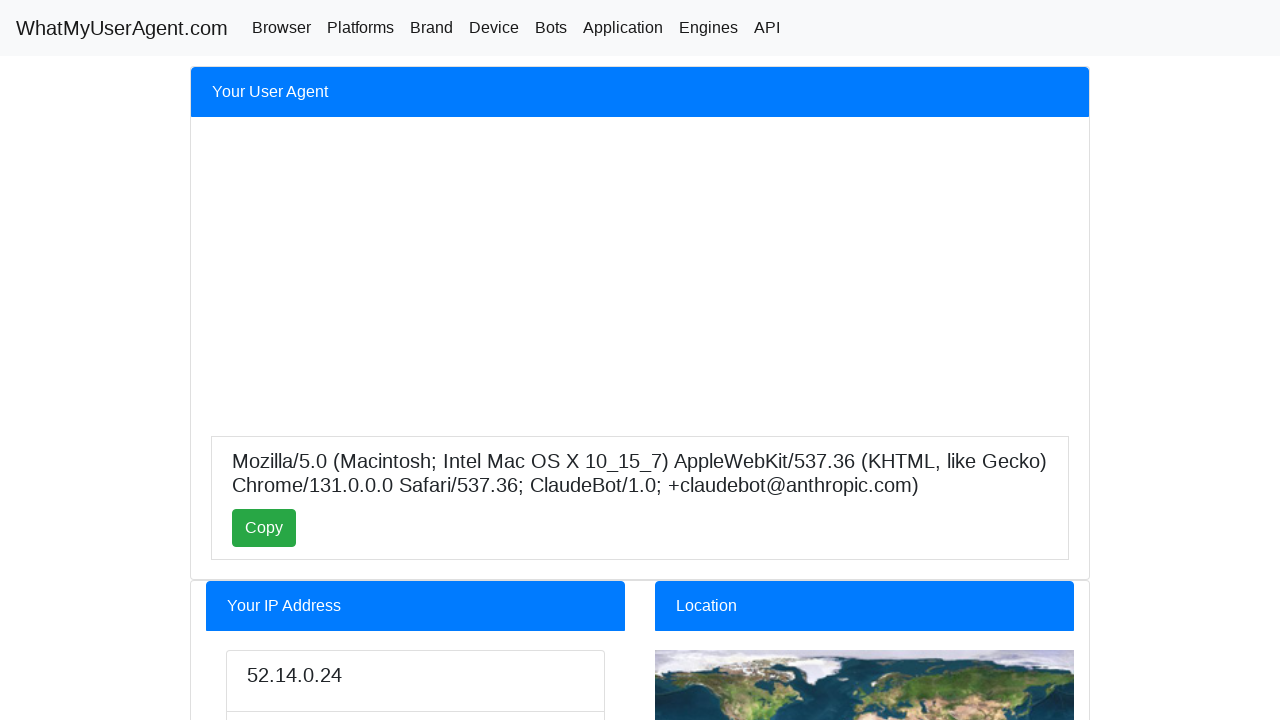

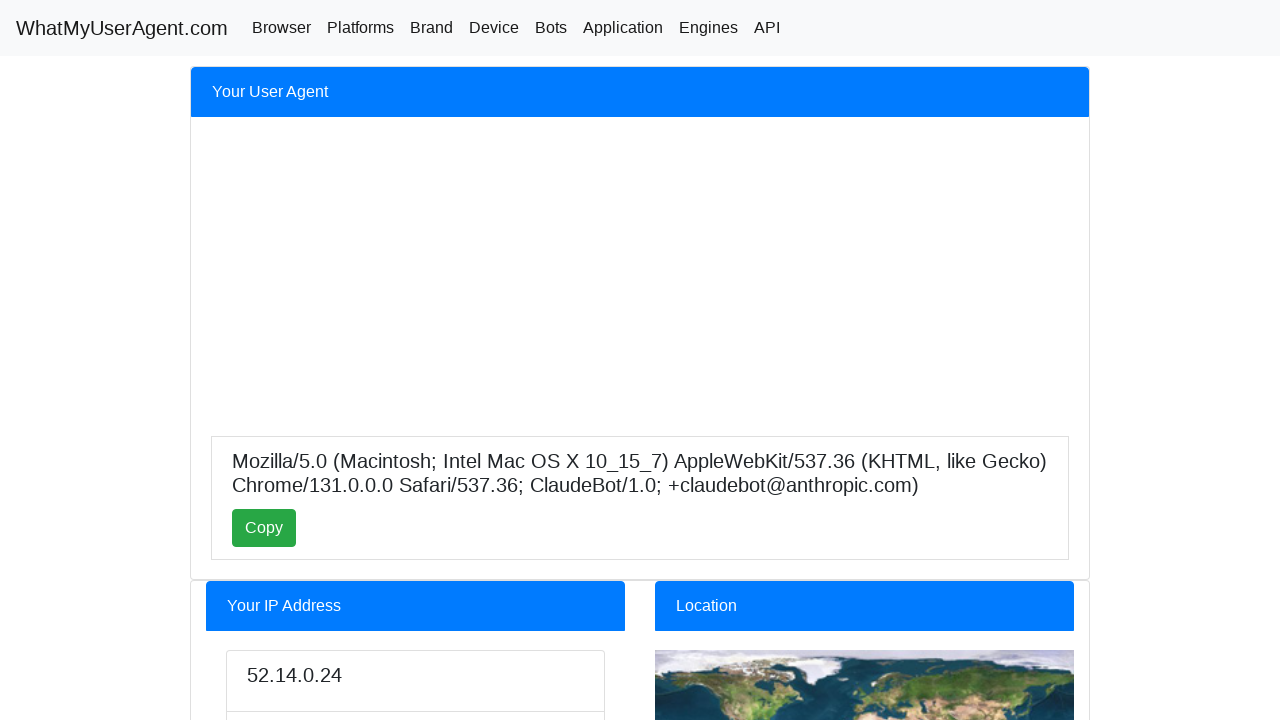